Tests the tracking functionality on a shipping website by clicking the Track button without entering any tracking number to verify form submission behavior

Starting URL: https://www.firstflight.com.sg/

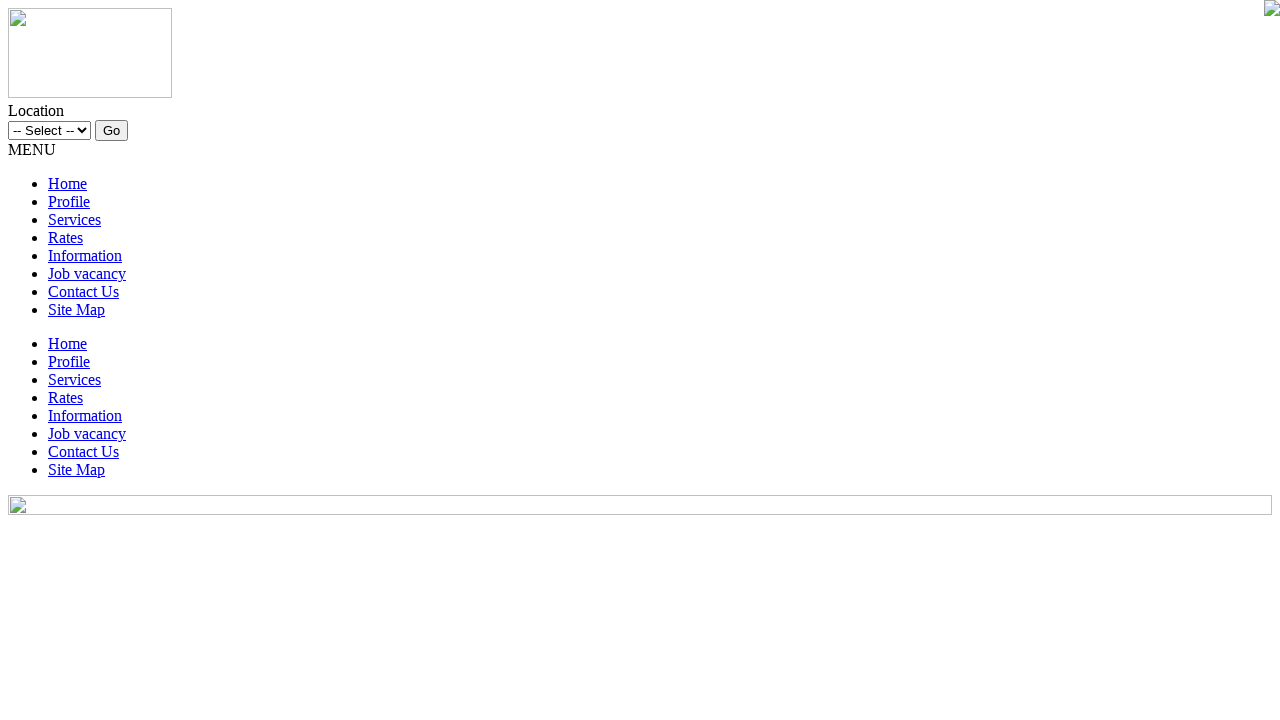

Clicked the Track button without entering a tracking number at (218, 471) on input[value='Track']
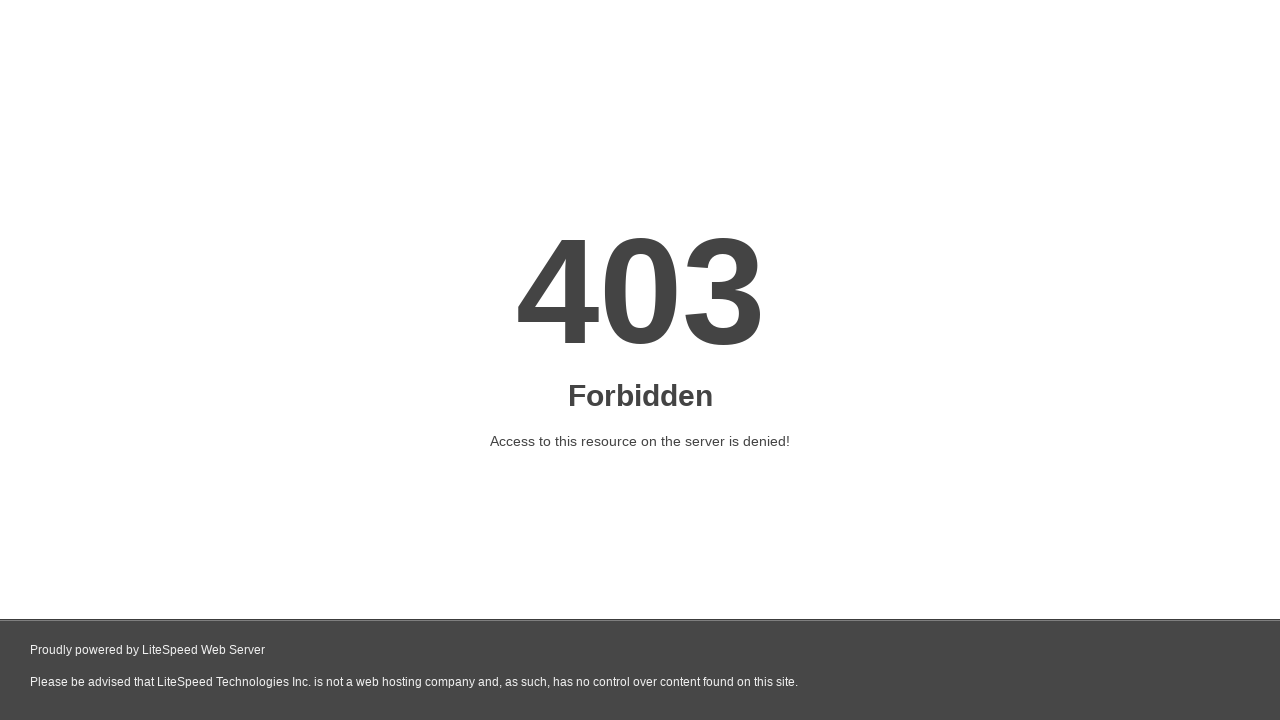

Page loaded after form submission attempt
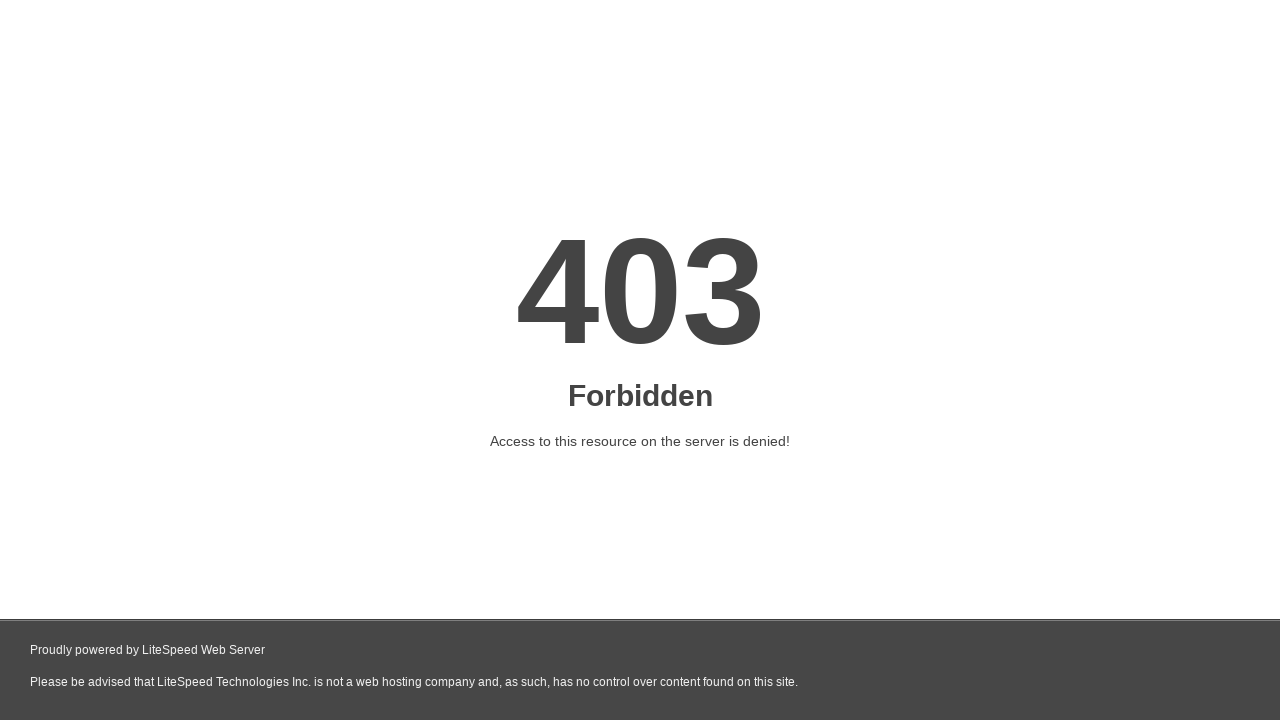

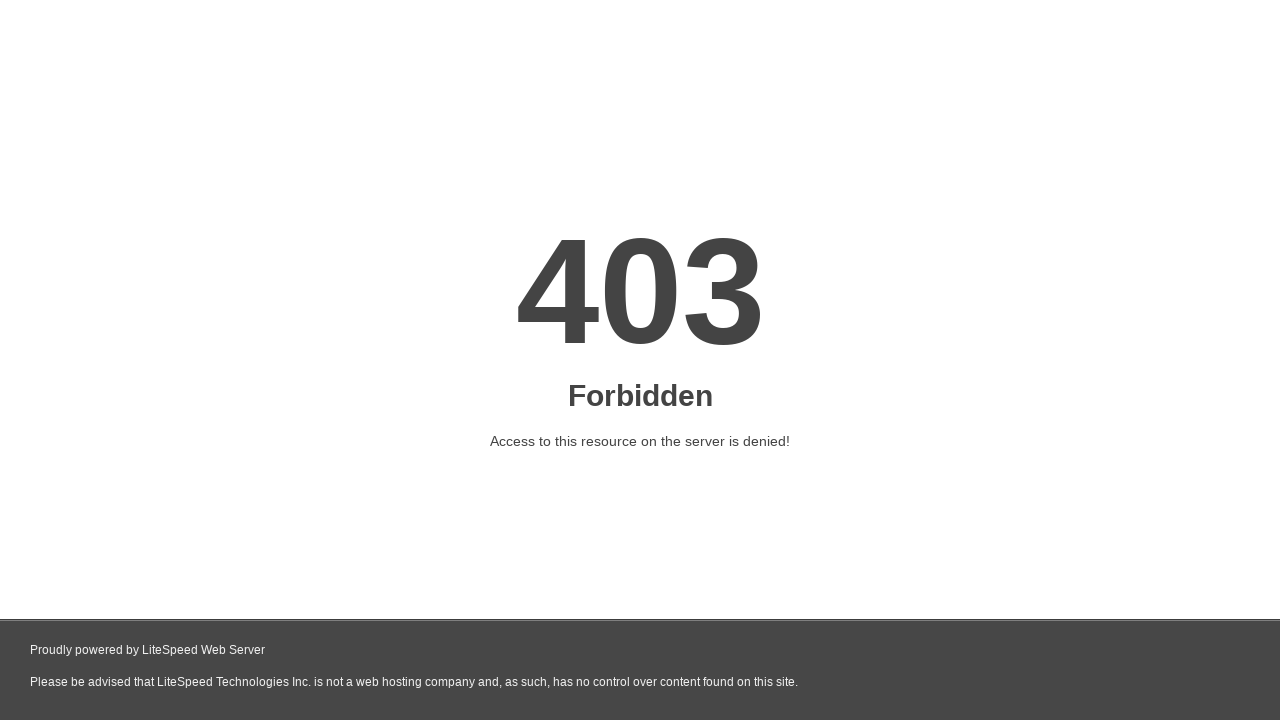